Navigates through Artillery.io website by visiting the homepage, then the cloud page, and finally the docs page.

Starting URL: https://www.artillery.io

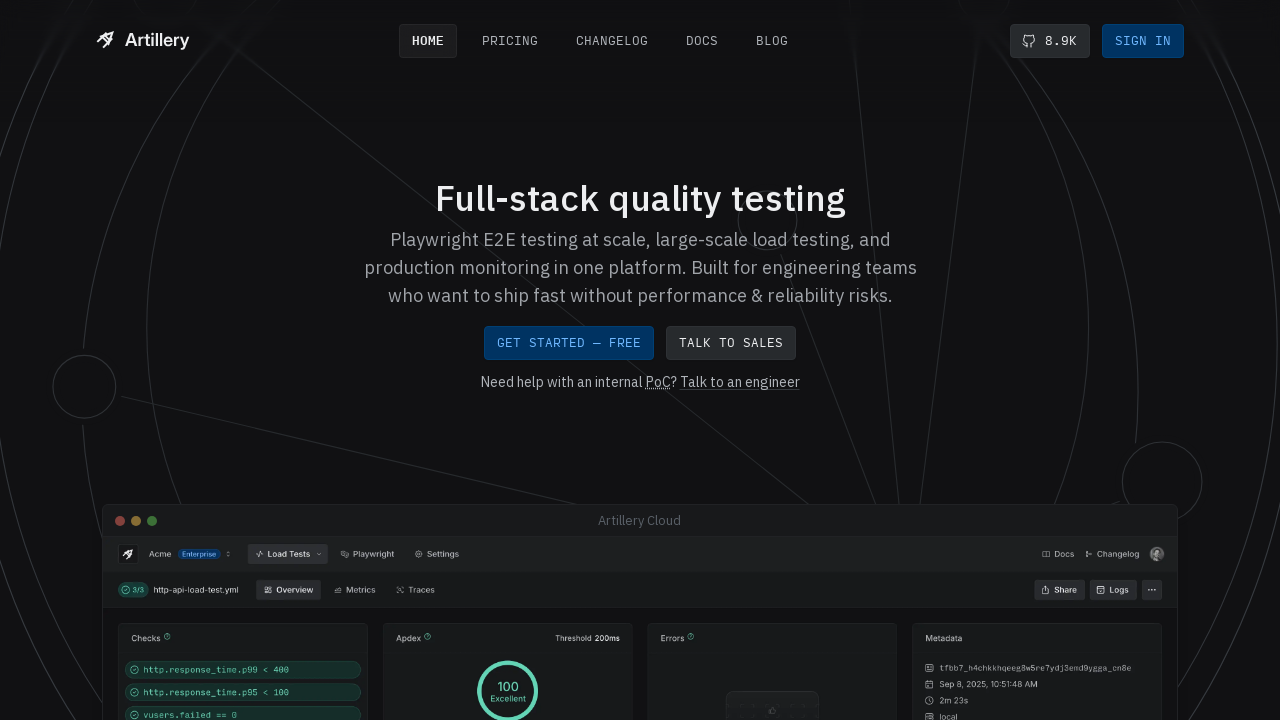

Navigated to Artillery.io homepage
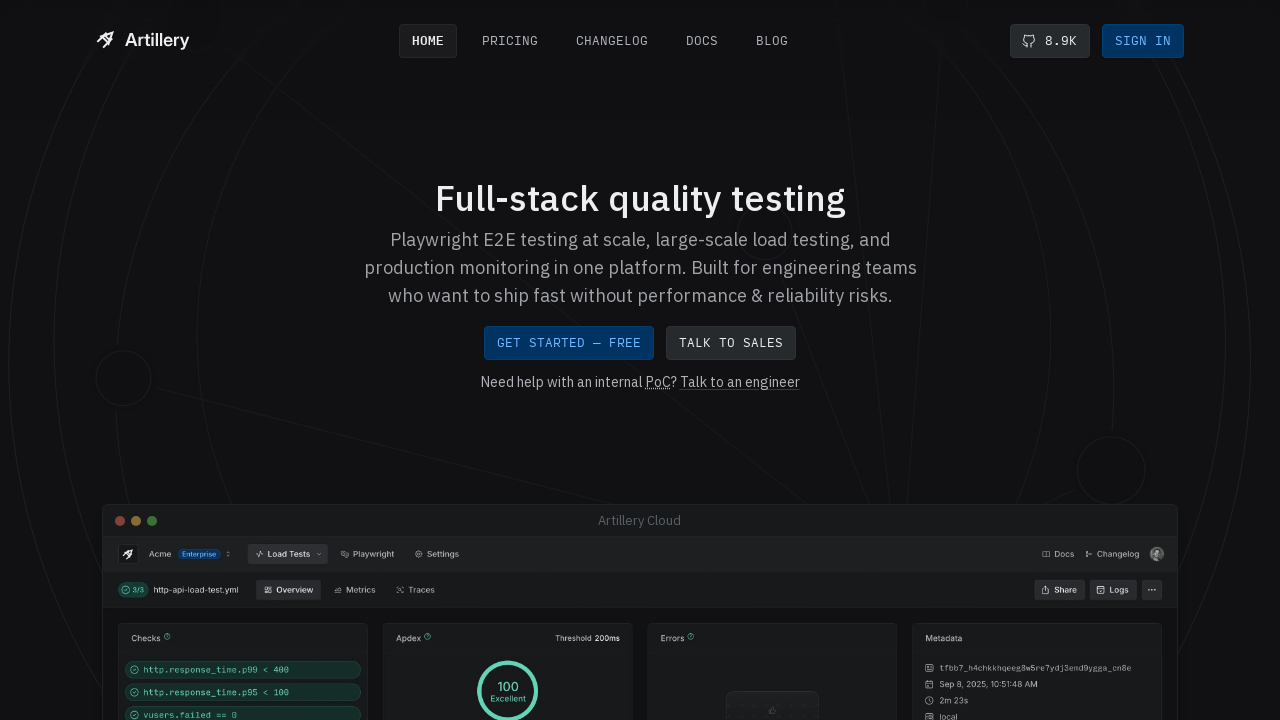

Navigated to Artillery.io cloud page
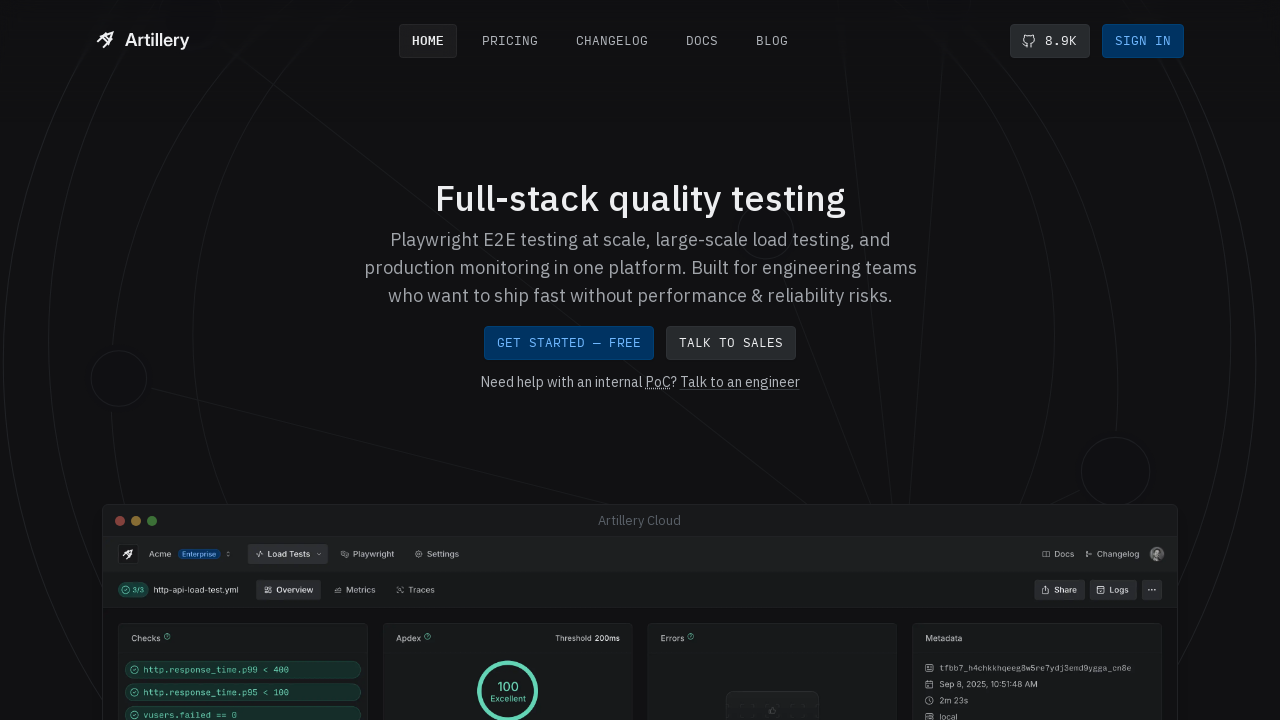

Navigated to Artillery.io docs page
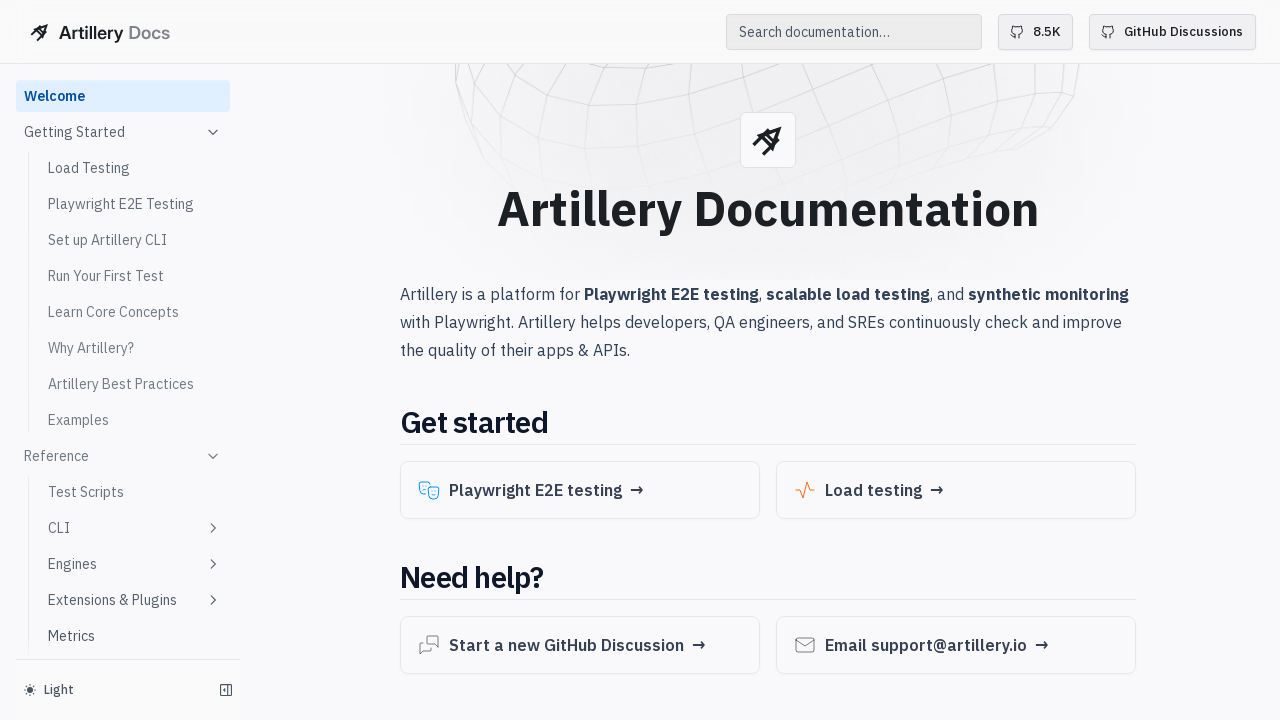

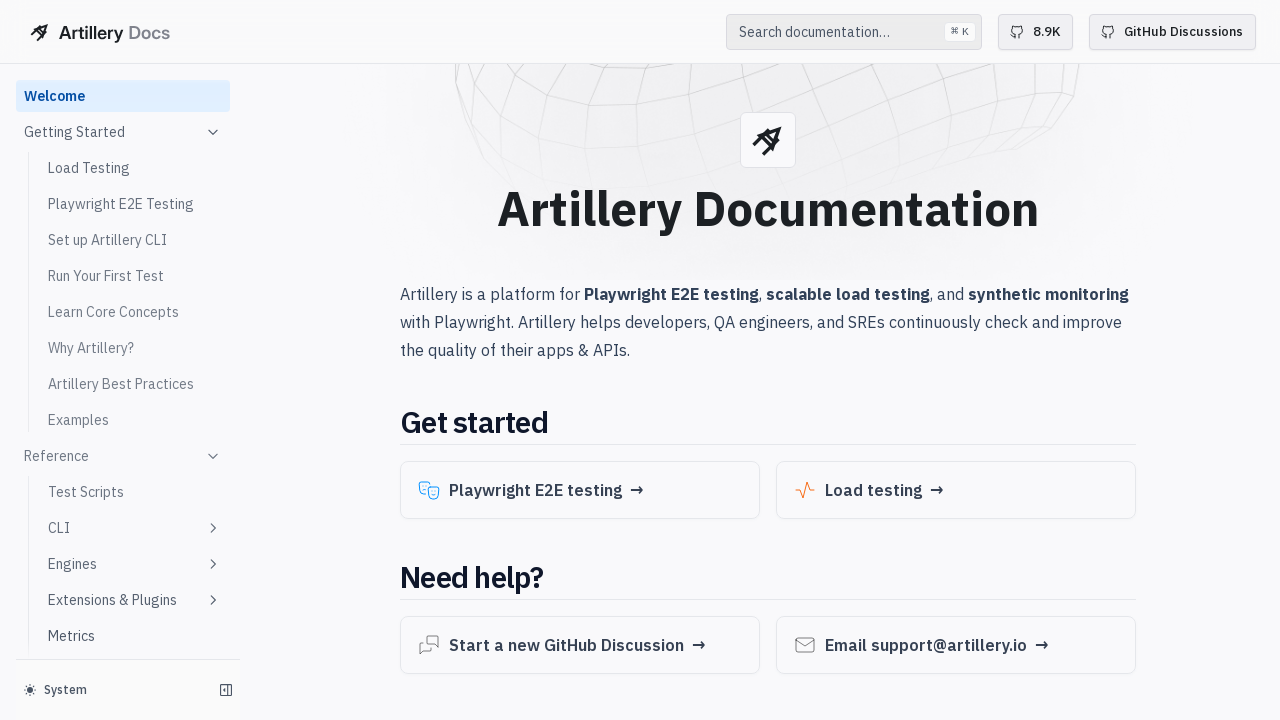